Tests date picker functionality by clicking on a date of birth field, selecting month (August) and year (1991) from dropdown menus, and clicking on a specific date (15th).

Starting URL: https://www.dummyticket.com/dummy-ticket-for-visa-application/

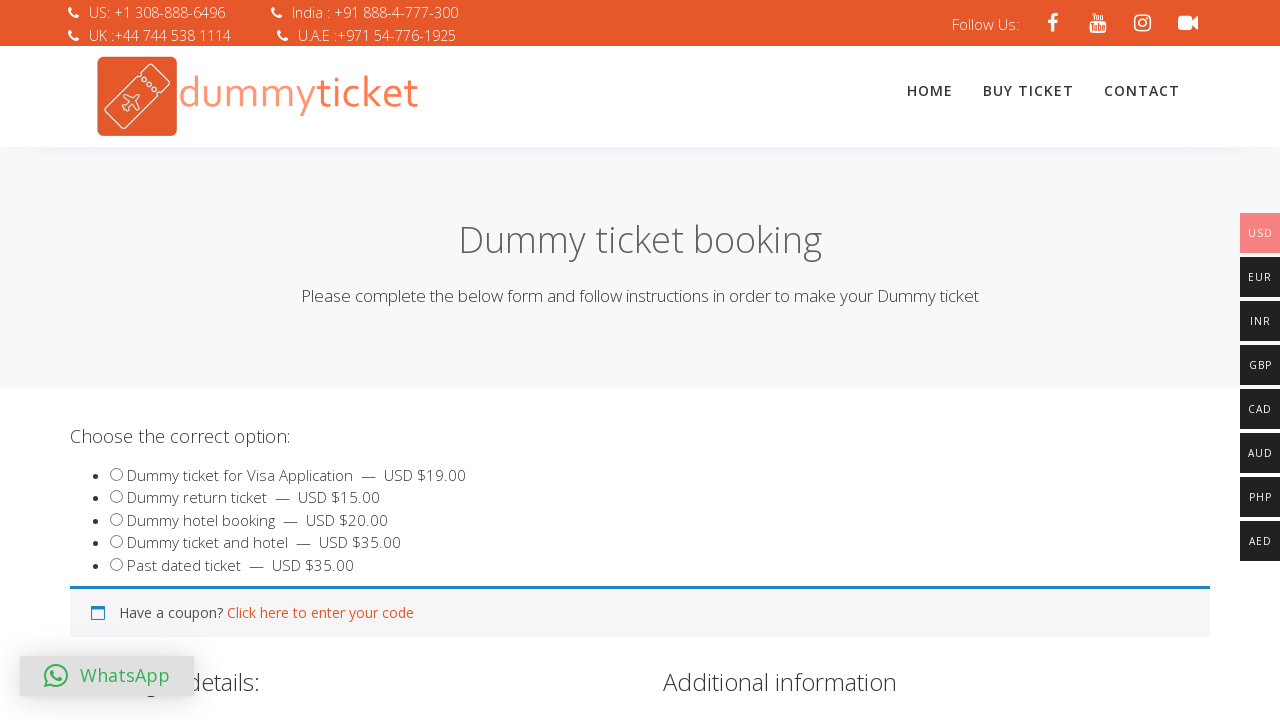

Clicked on date of birth input field to open date picker at (344, 360) on input#dob
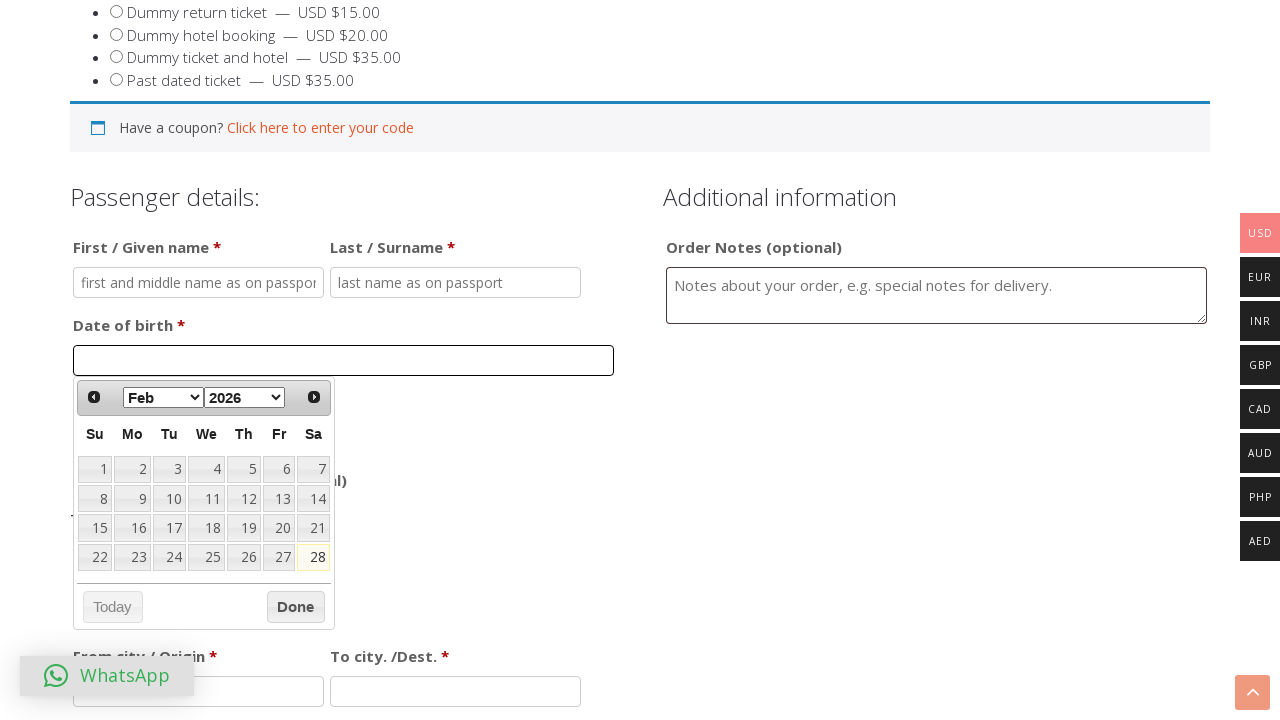

Date picker appeared with month and year dropdowns
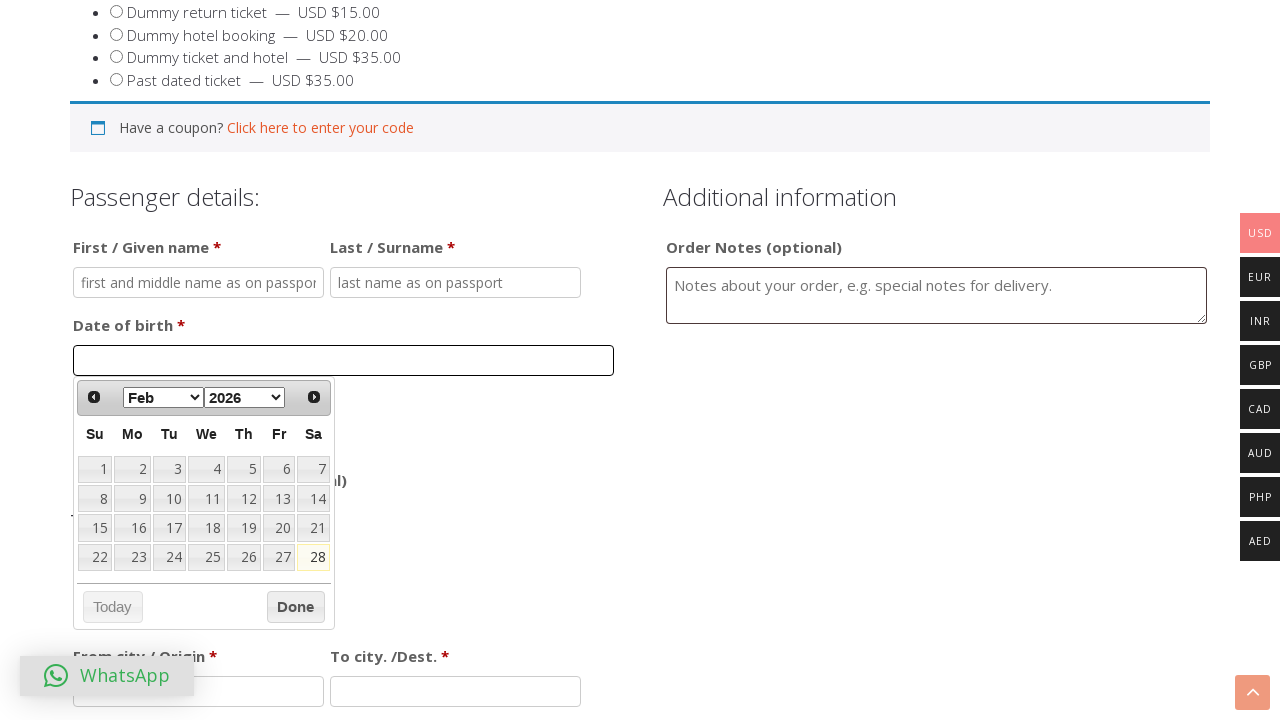

Selected August from month dropdown on select.ui-datepicker-month
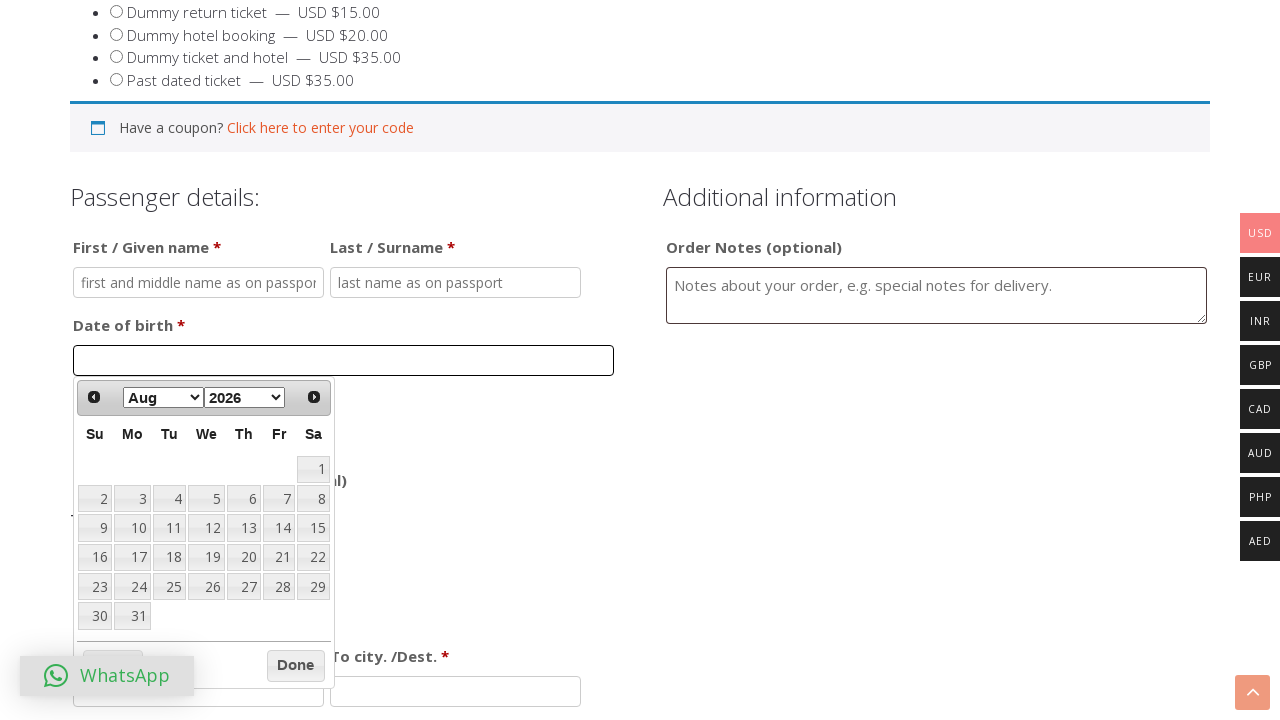

Selected 1991 from year dropdown on select.ui-datepicker-year
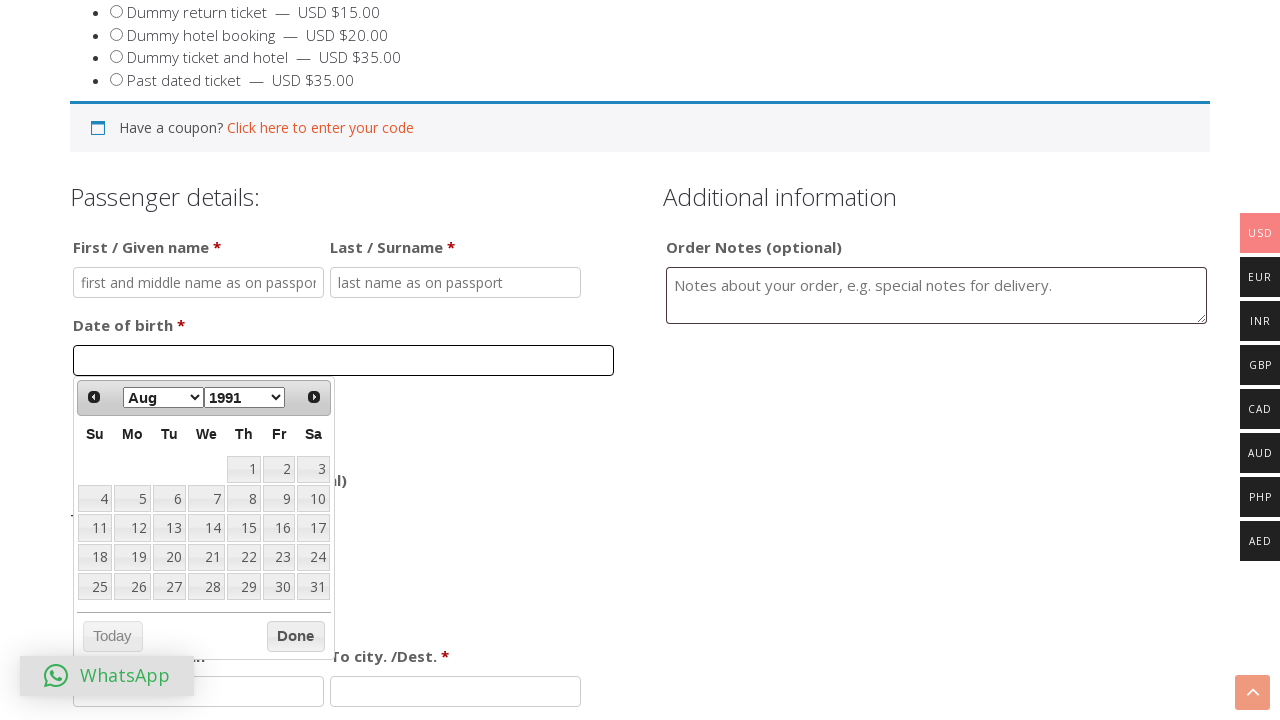

Clicked on the 15th day in the calendar at (244, 528) on table.ui-datepicker-calendar td:not(.ui-datepicker-other-month) >> text='15'
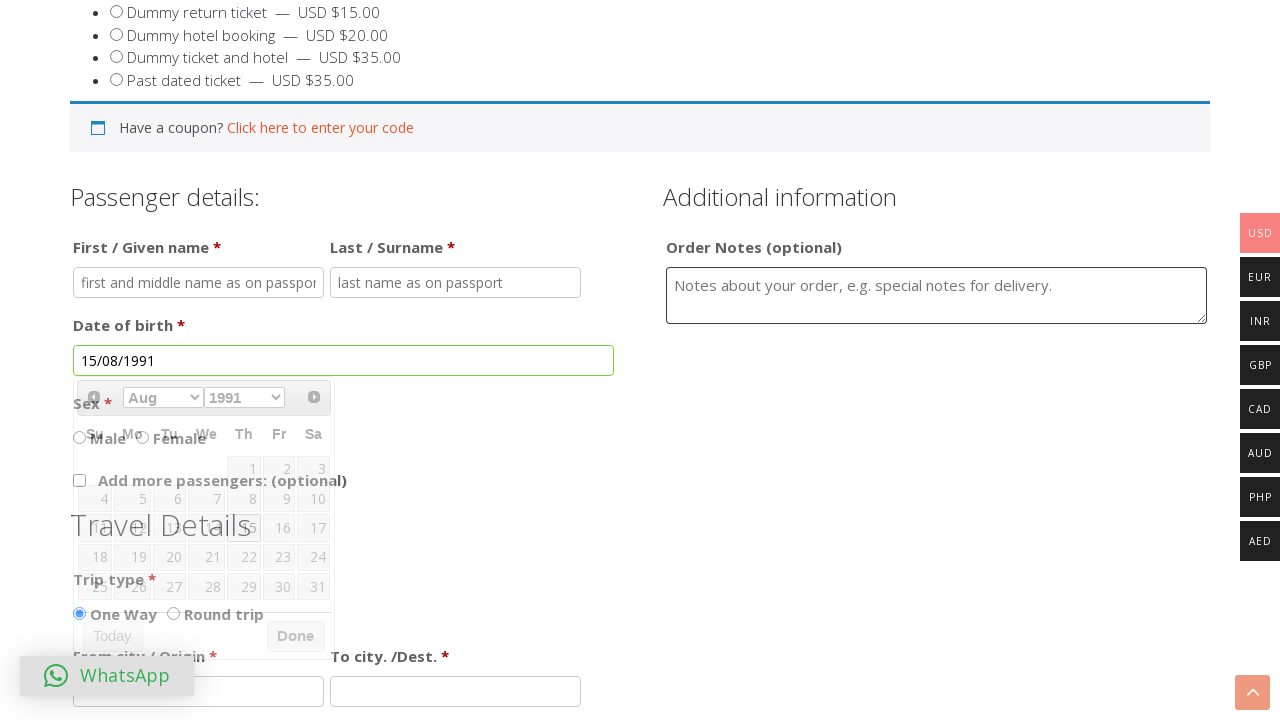

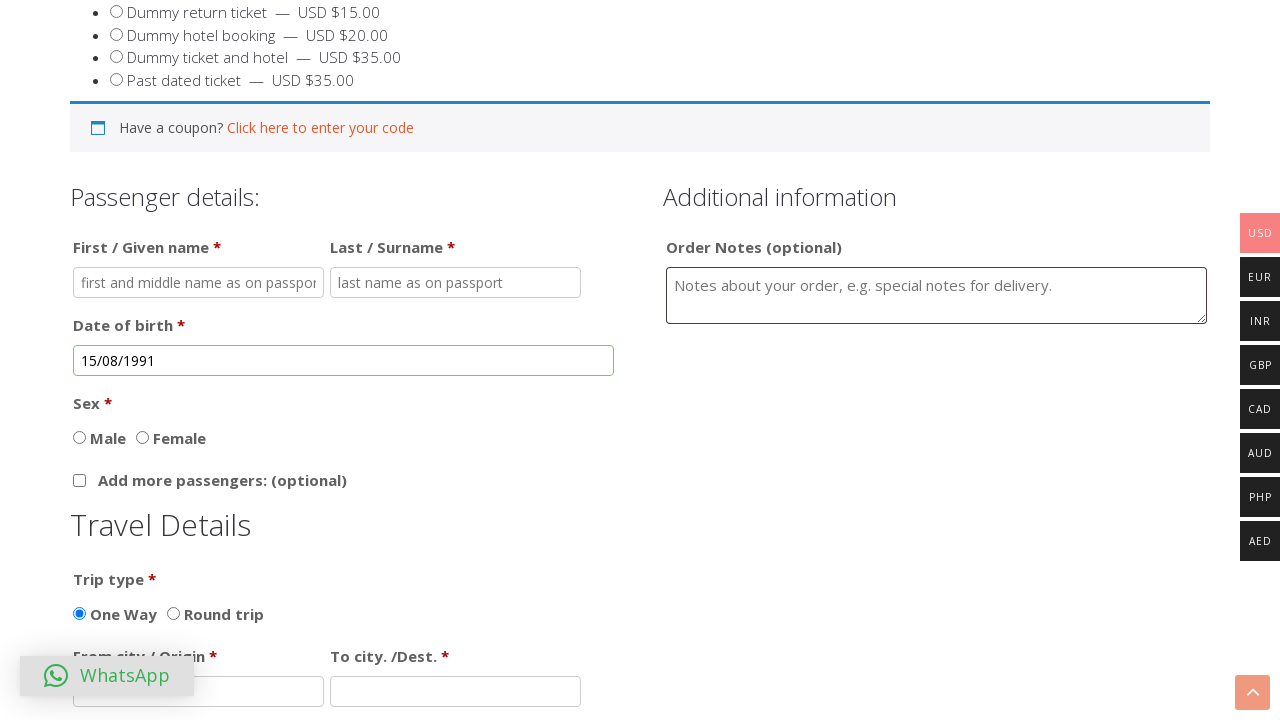